Tests a smart grid application by reporting failures and maintenance issues, then navigating through various sections including historical reports, maintenance, active alerts, preventive analysis, and general status

Starting URL: https://edesursmartgird.netlify.app/

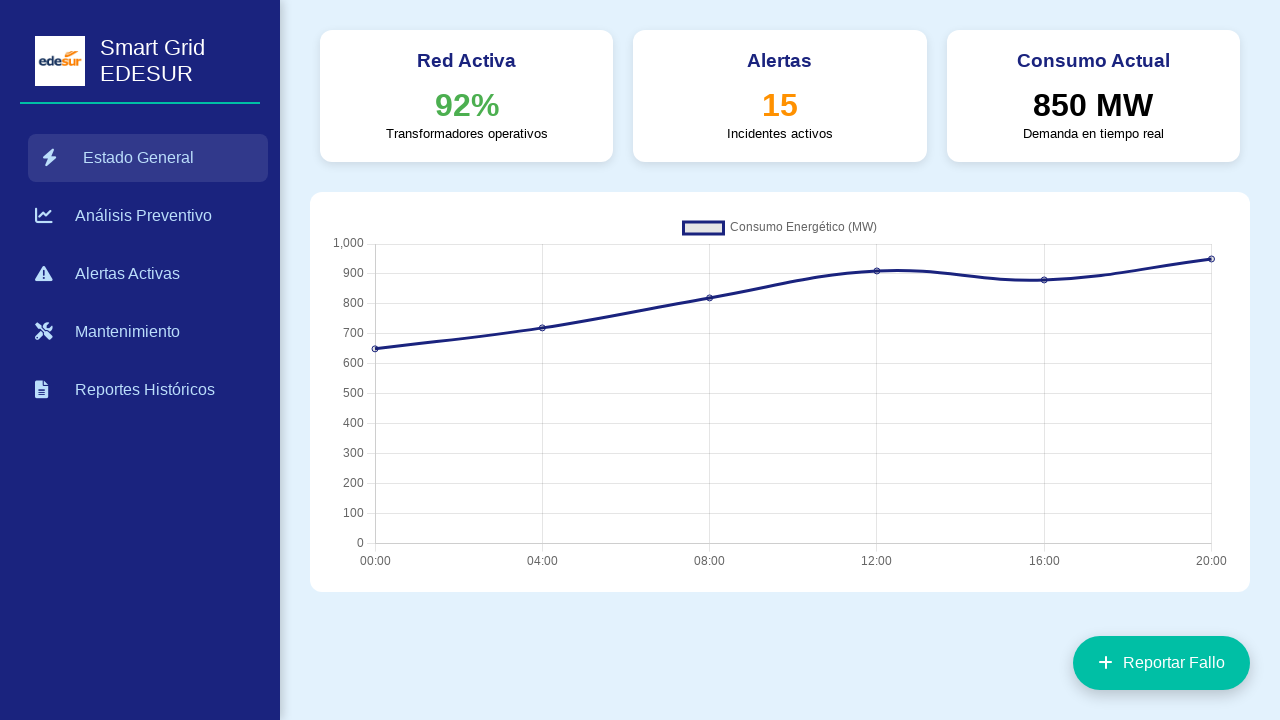

Clicked report button to initiate failure report at (1162, 663) on .report-button
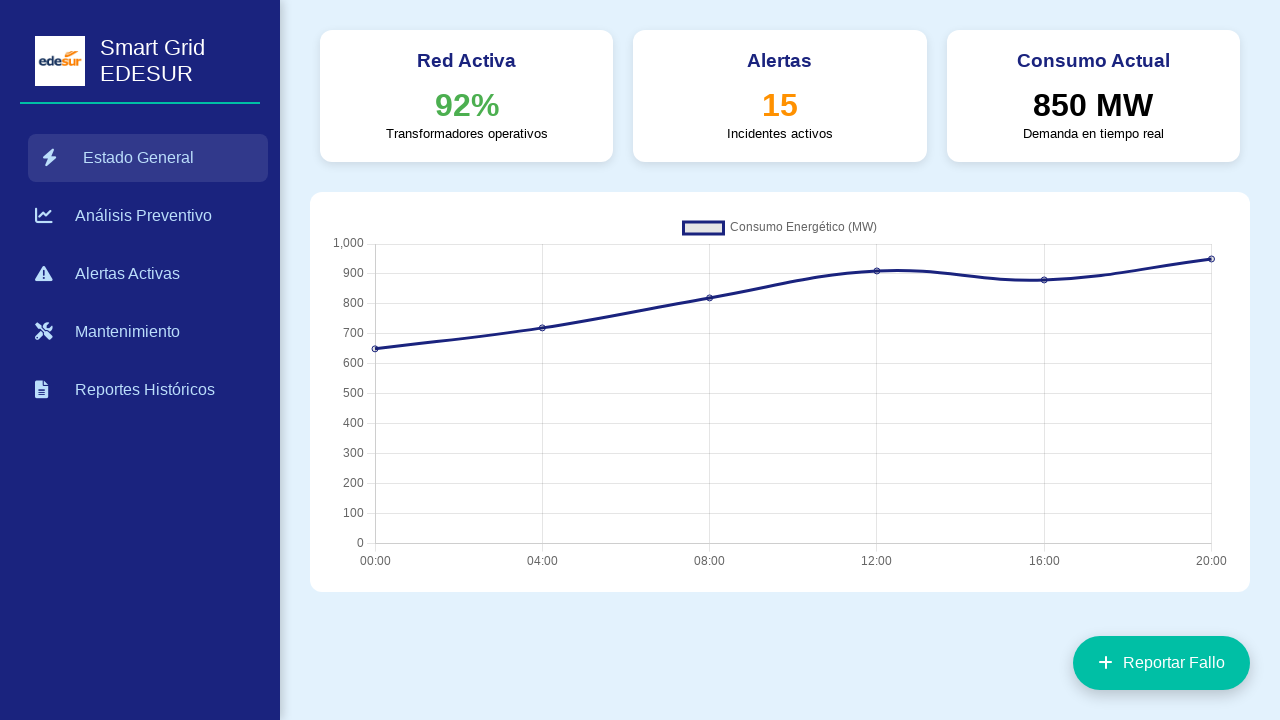

Waited for dialog to appear
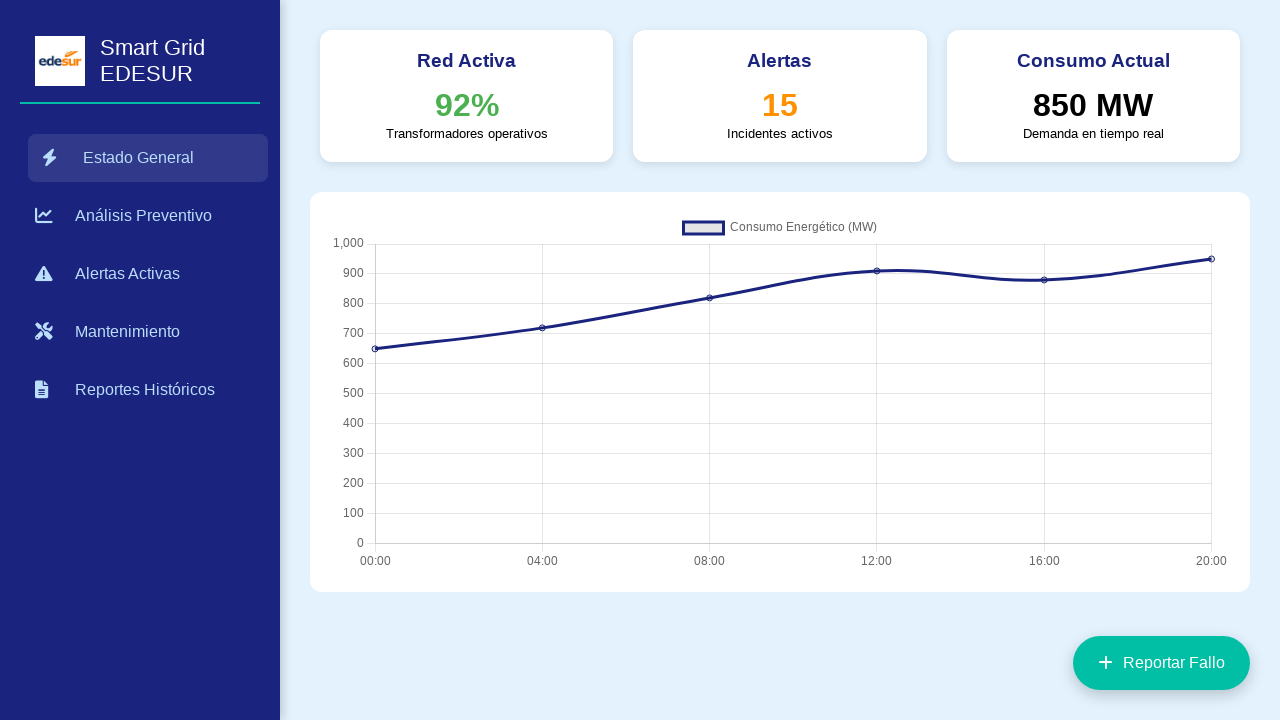

Submitted 'fallo' (failure) type in first alert dialog
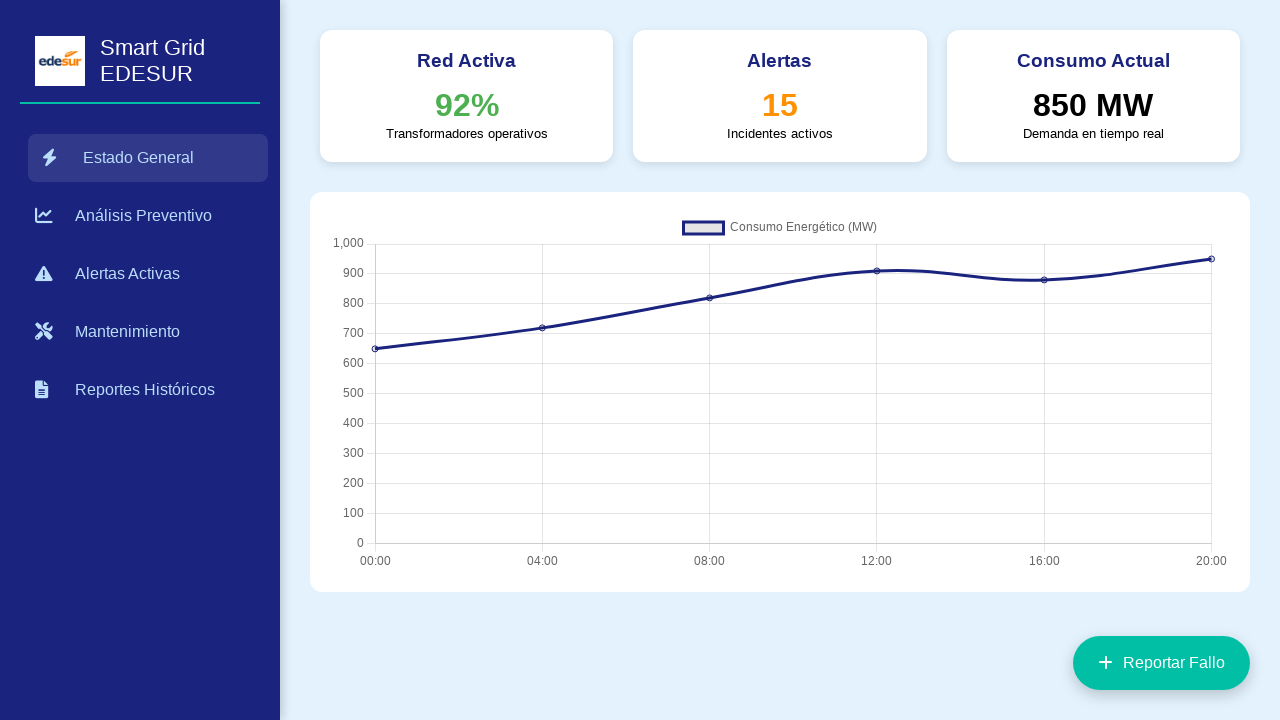

Waited after first dialog submission
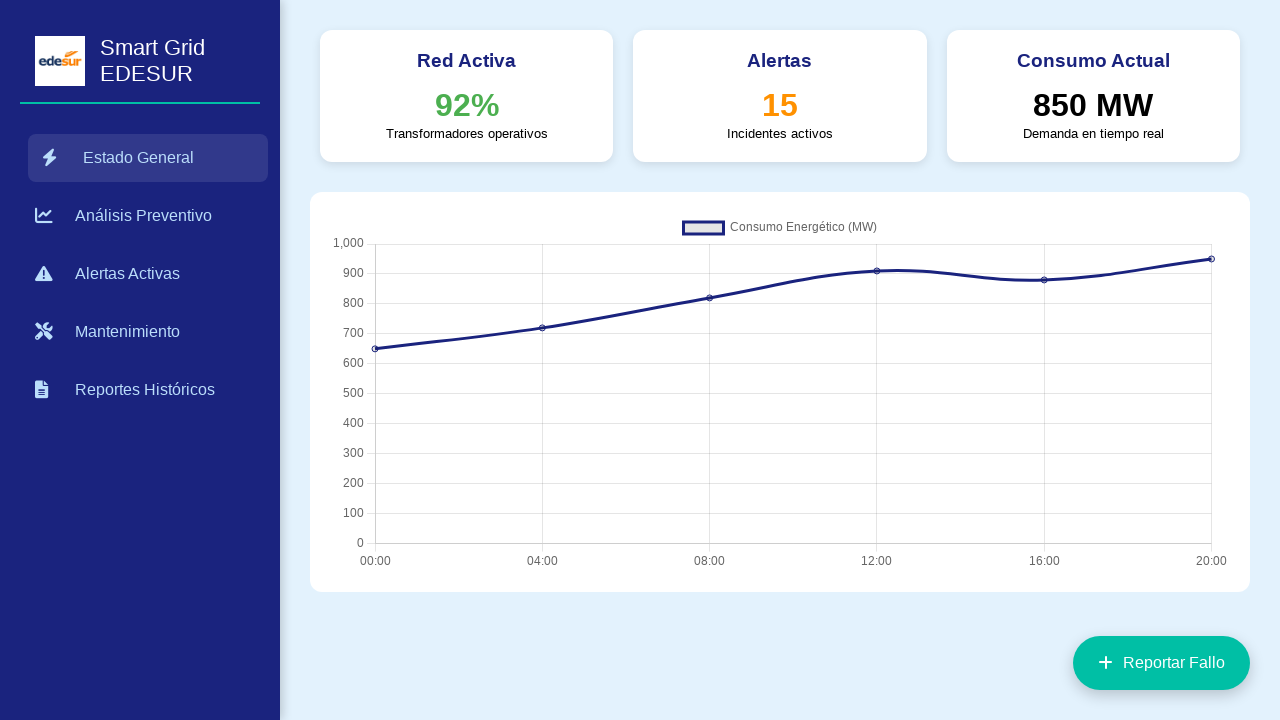

Submitted failure description: bus collision with light pole causing power outage
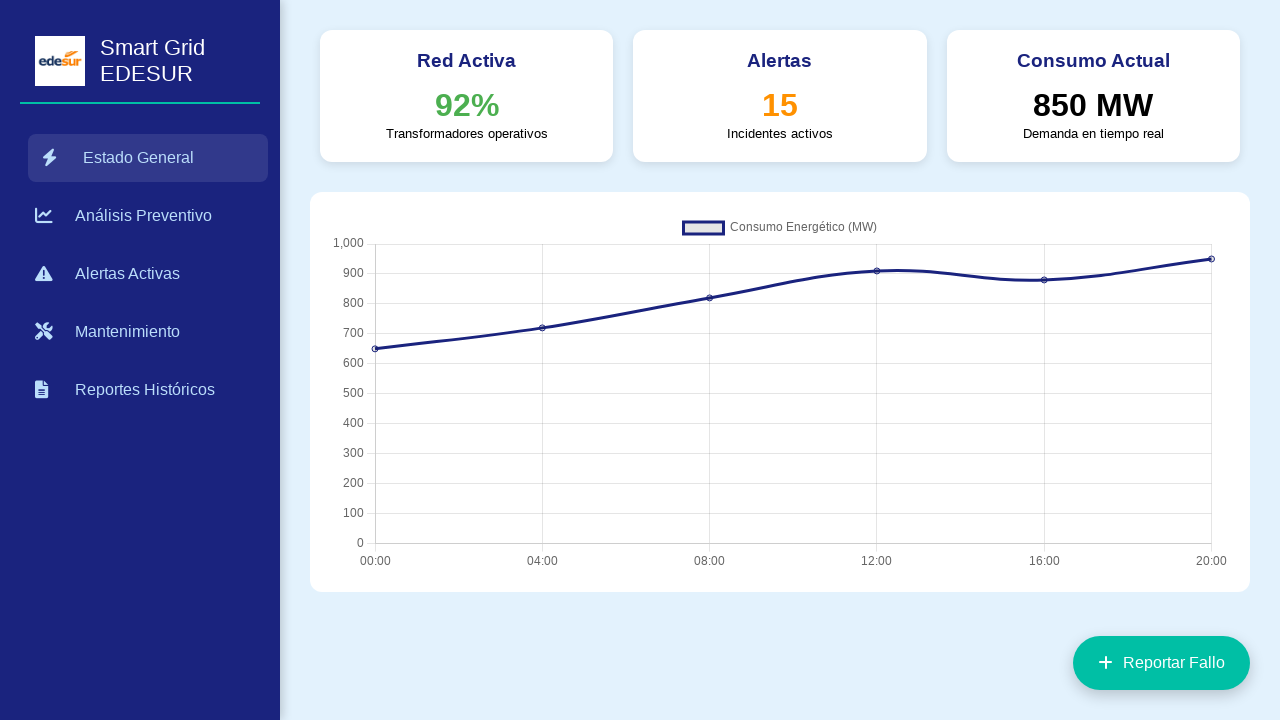

Waited after second dialog submission
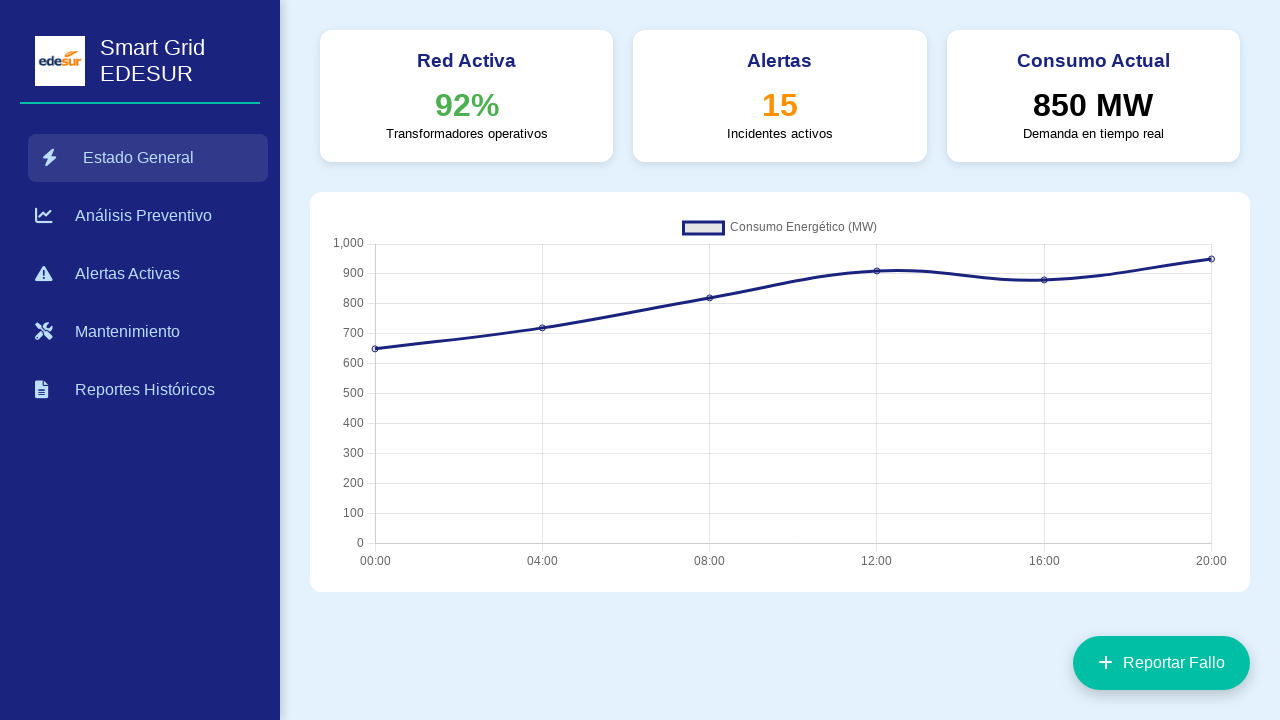

Confirmed final dialog for failure report submission
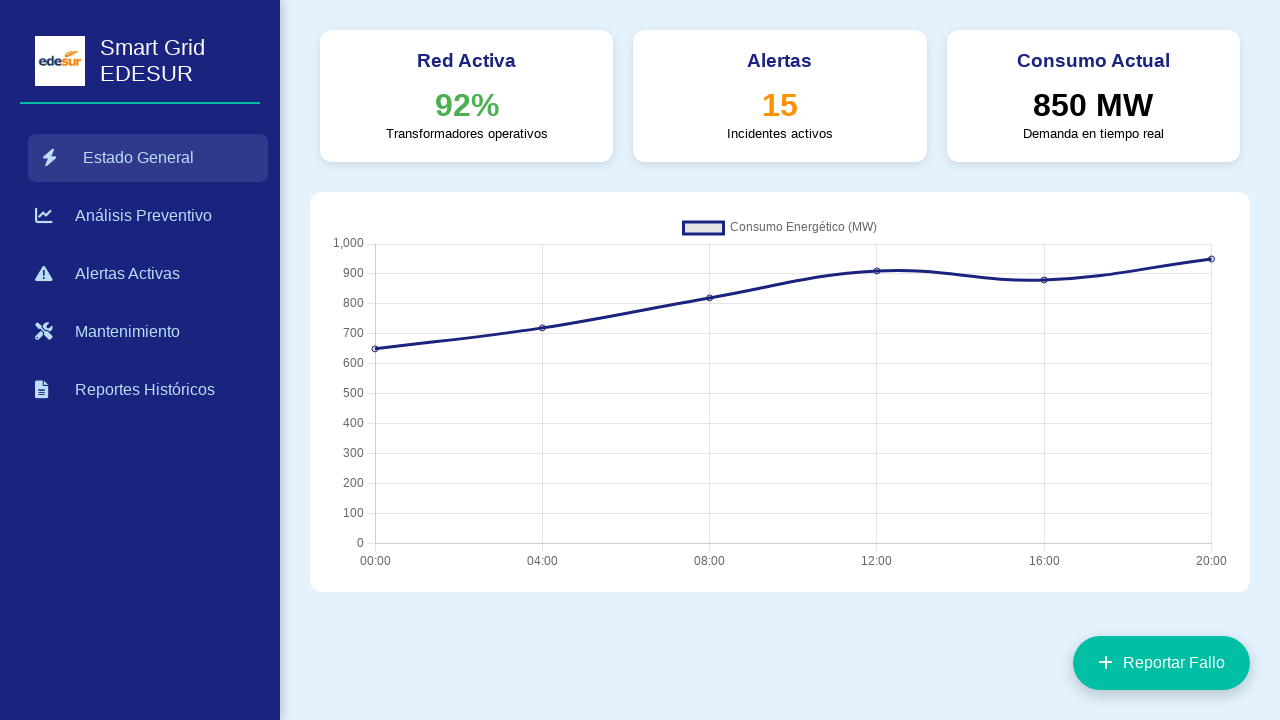

Waited after final dialog confirmation
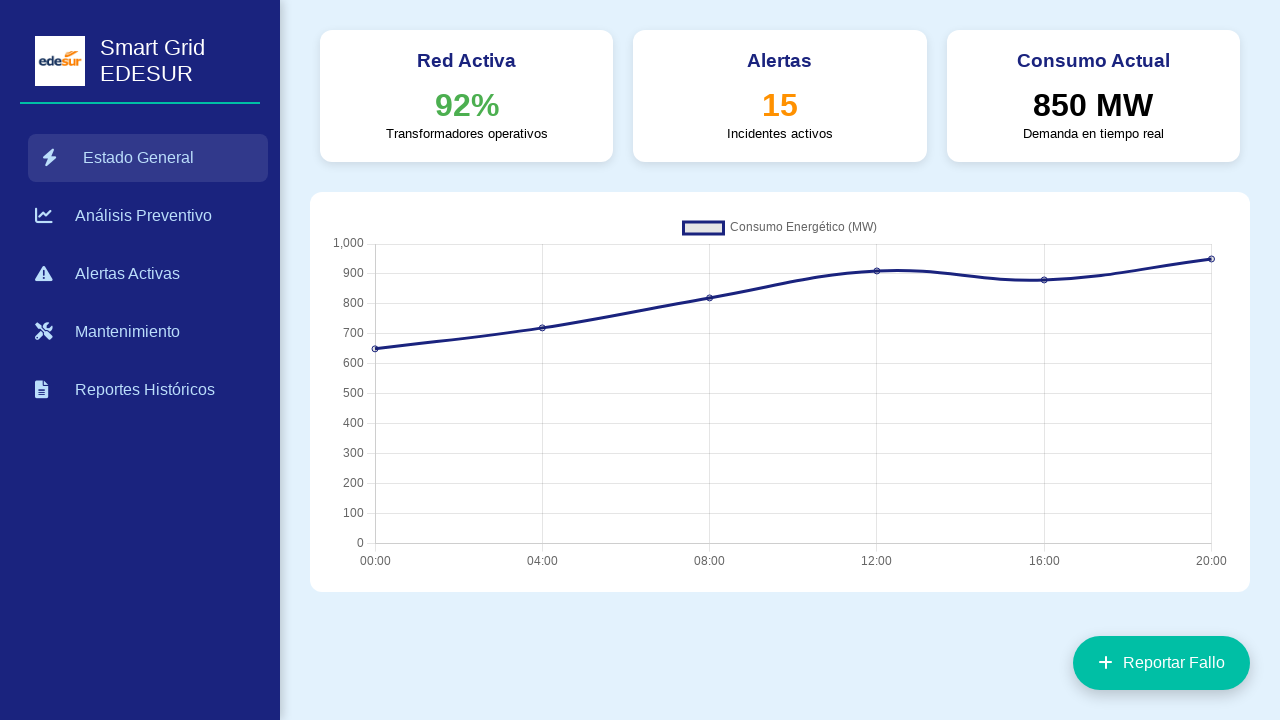

Clicked report button to initiate maintenance report at (1162, 663) on .report-button
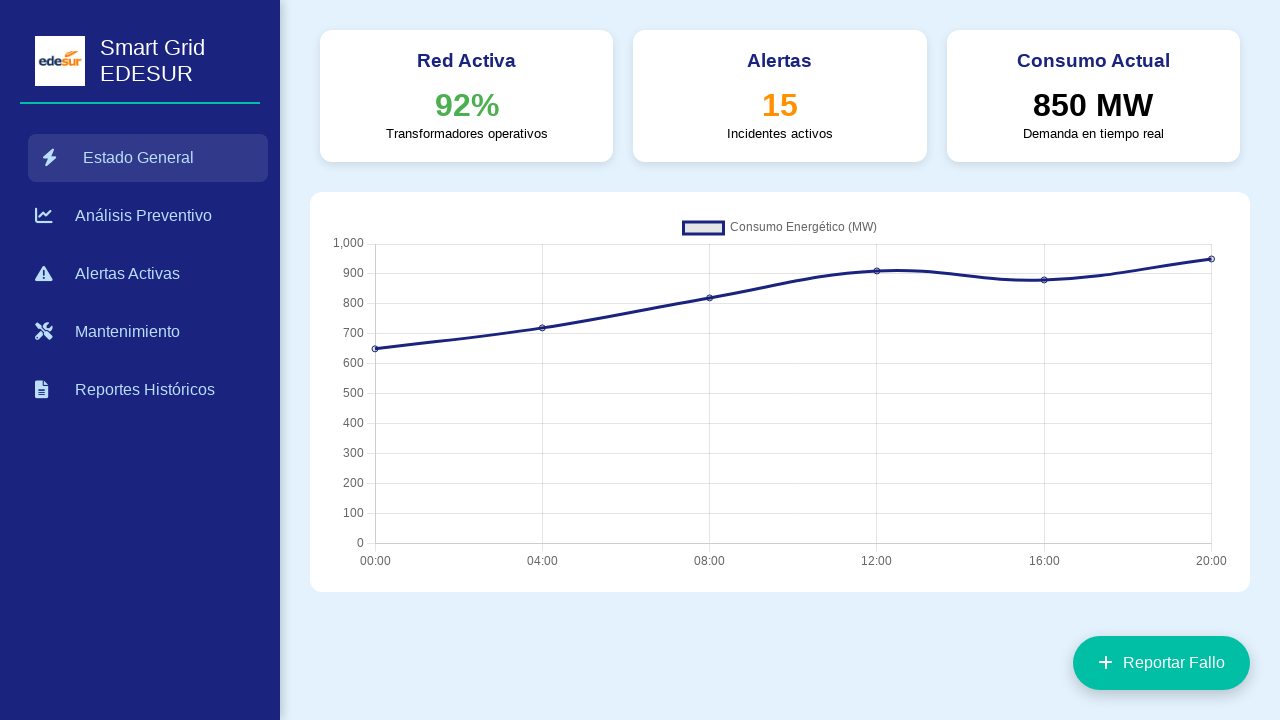

Waited for maintenance report dialog to appear
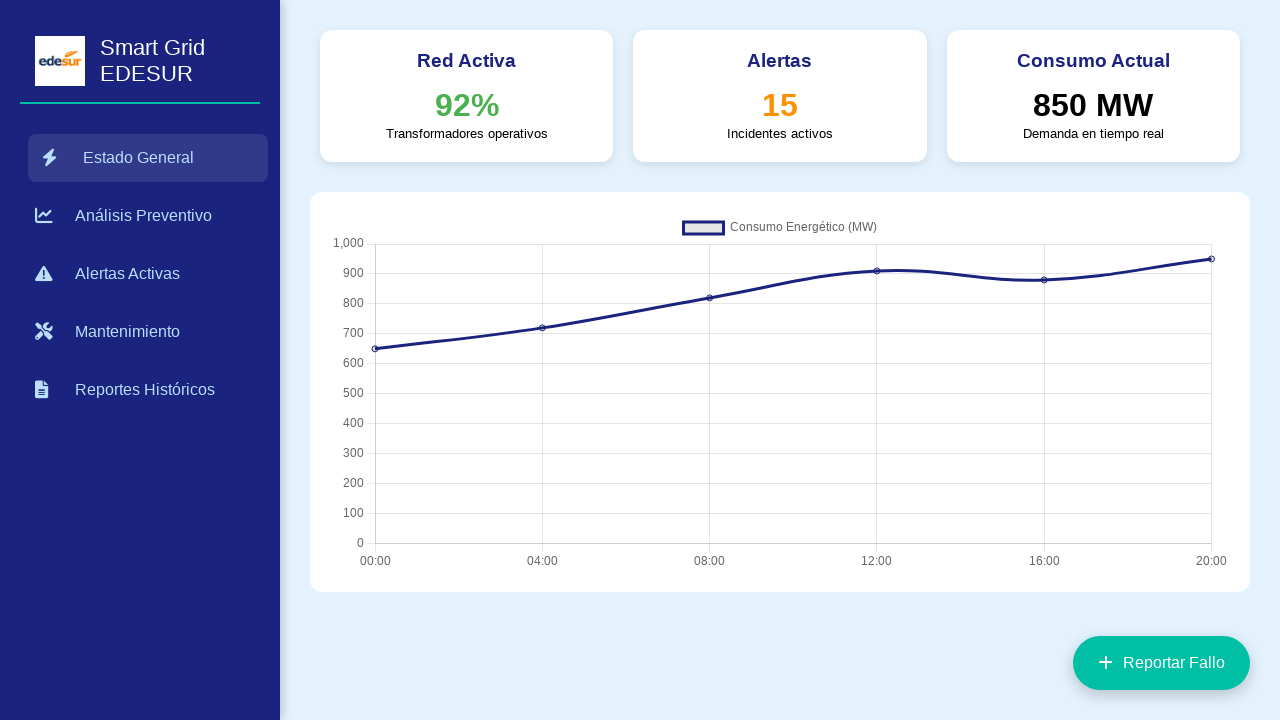

Submitted 'mantenimiento' (maintenance) type in first alert dialog
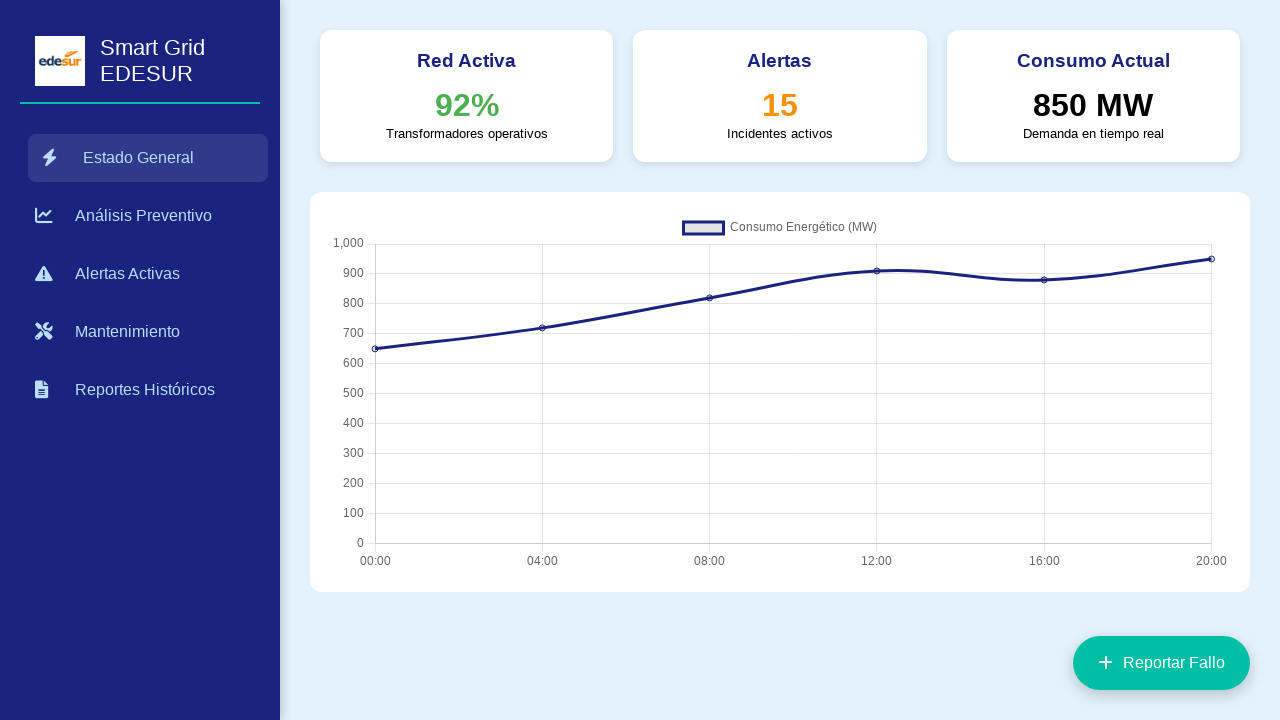

Waited after first maintenance dialog submission
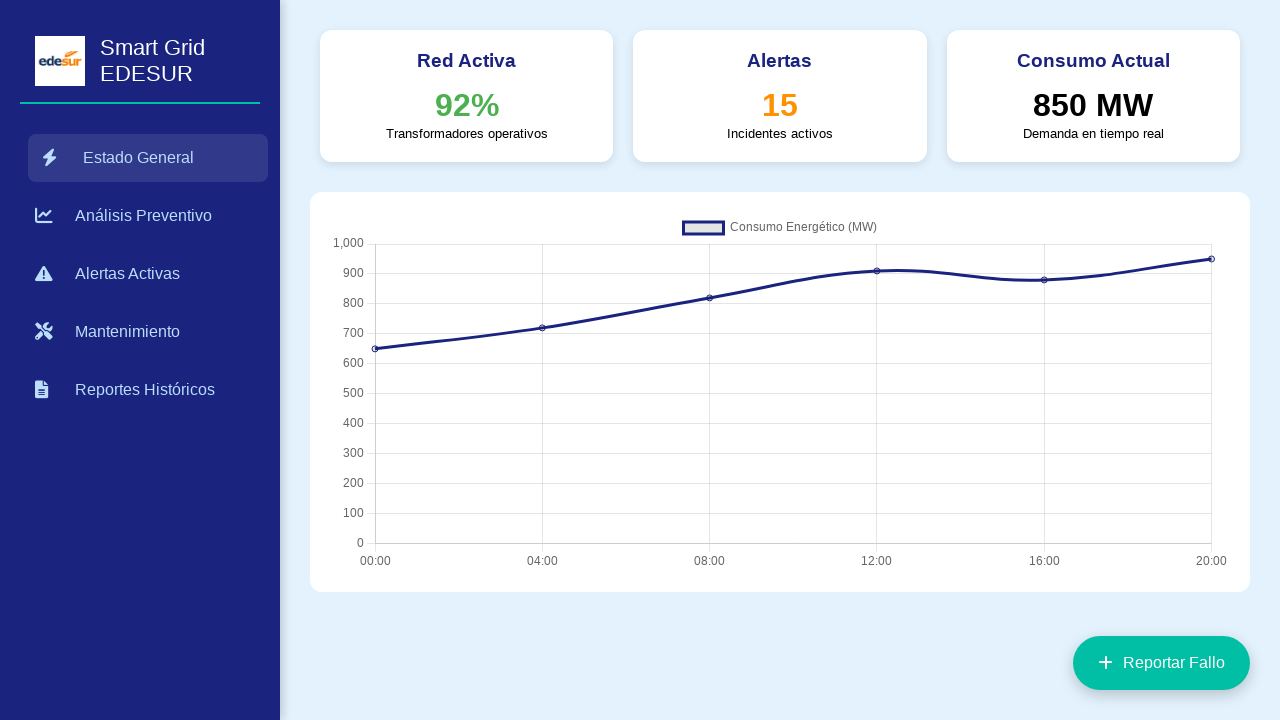

Submitted maintenance description: light pole replacement
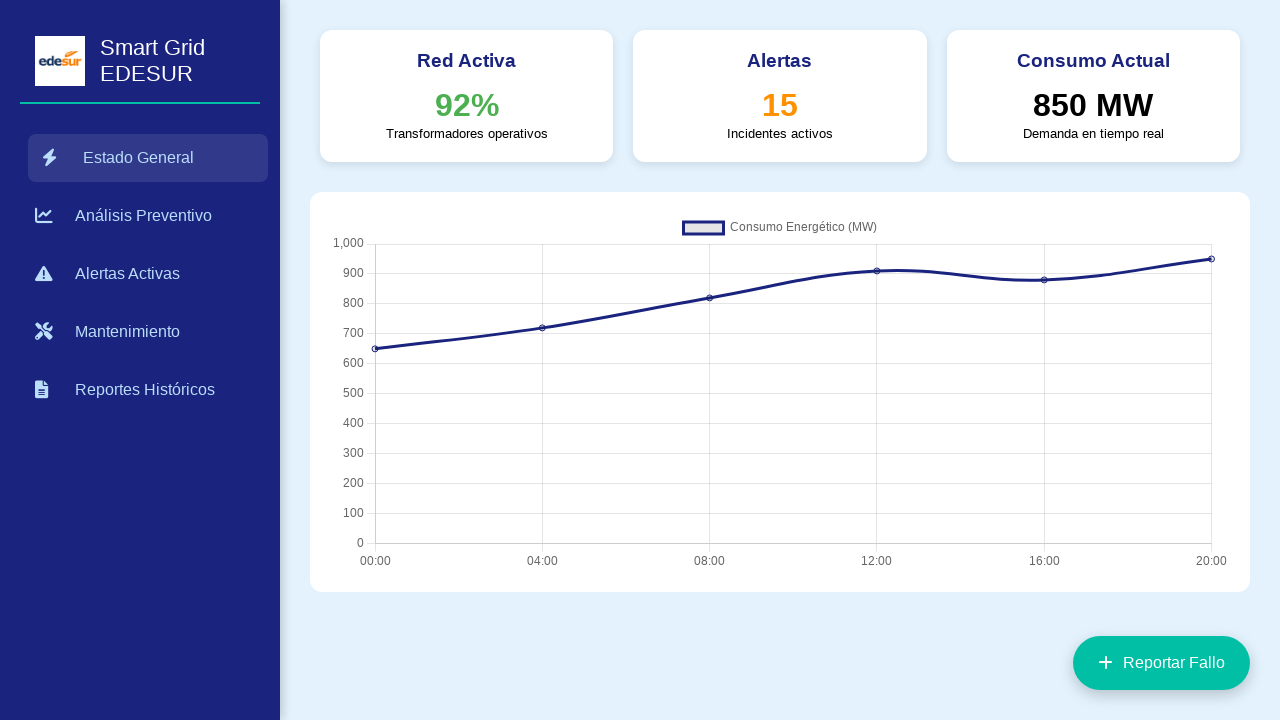

Waited after second maintenance dialog submission
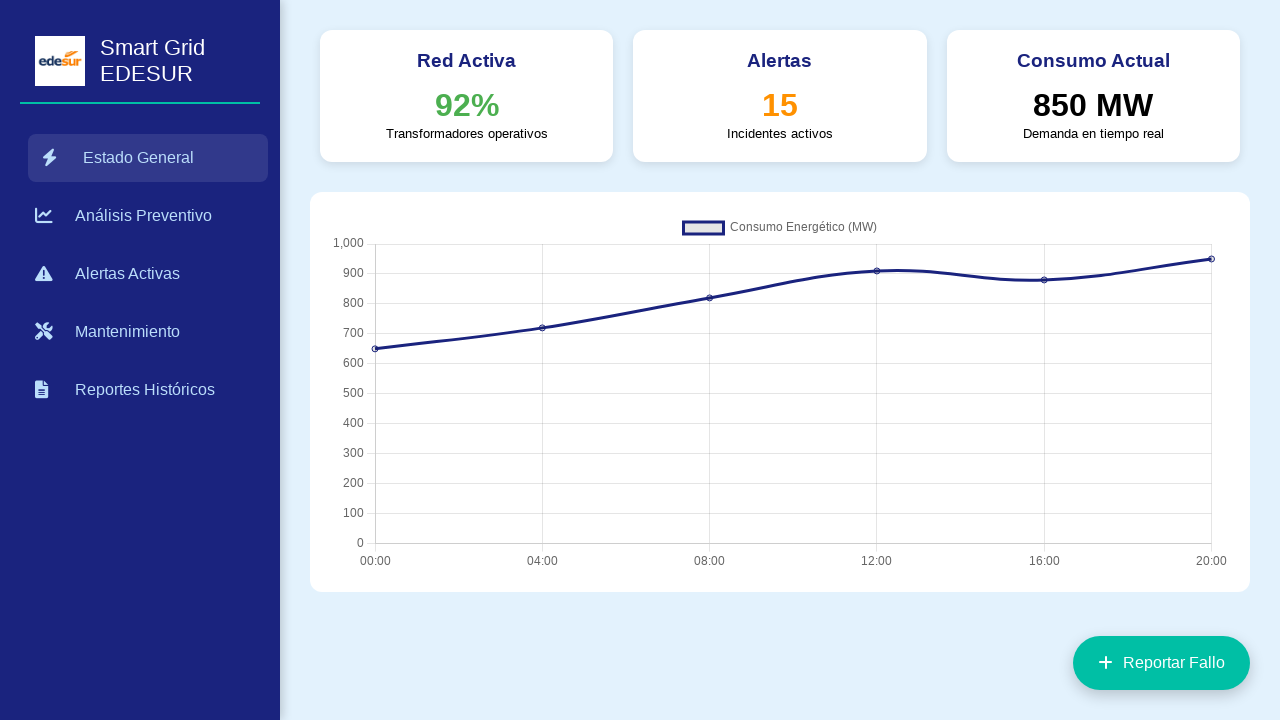

Confirmed final dialog for maintenance report submission
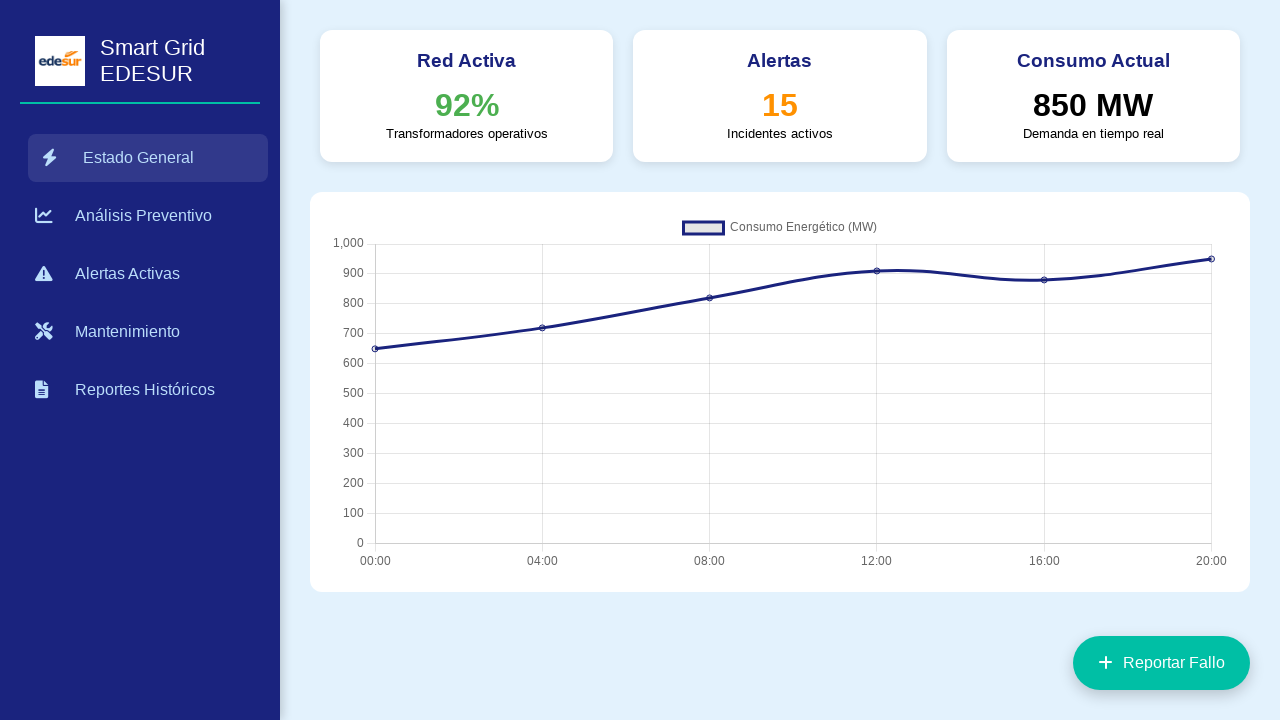

Waited after final maintenance dialog confirmation
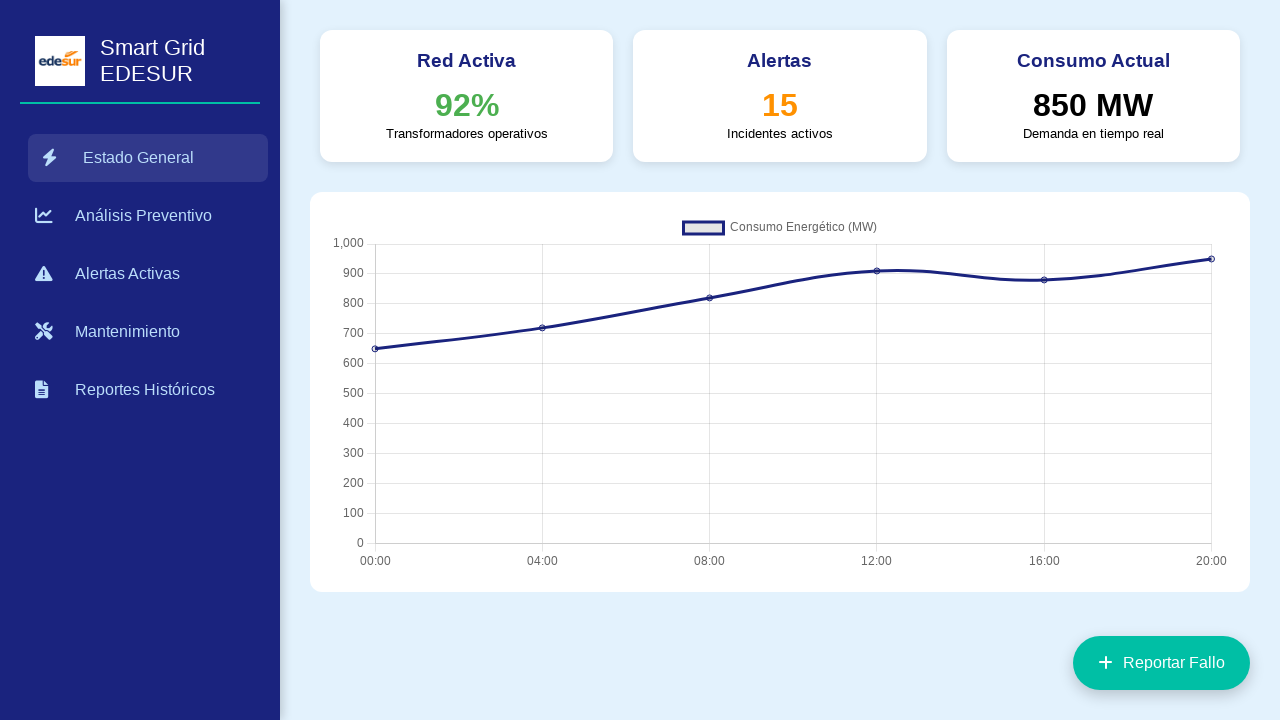

Navigated to historical reports section at (140, 390) on a[data-target='reportesHistoricos']
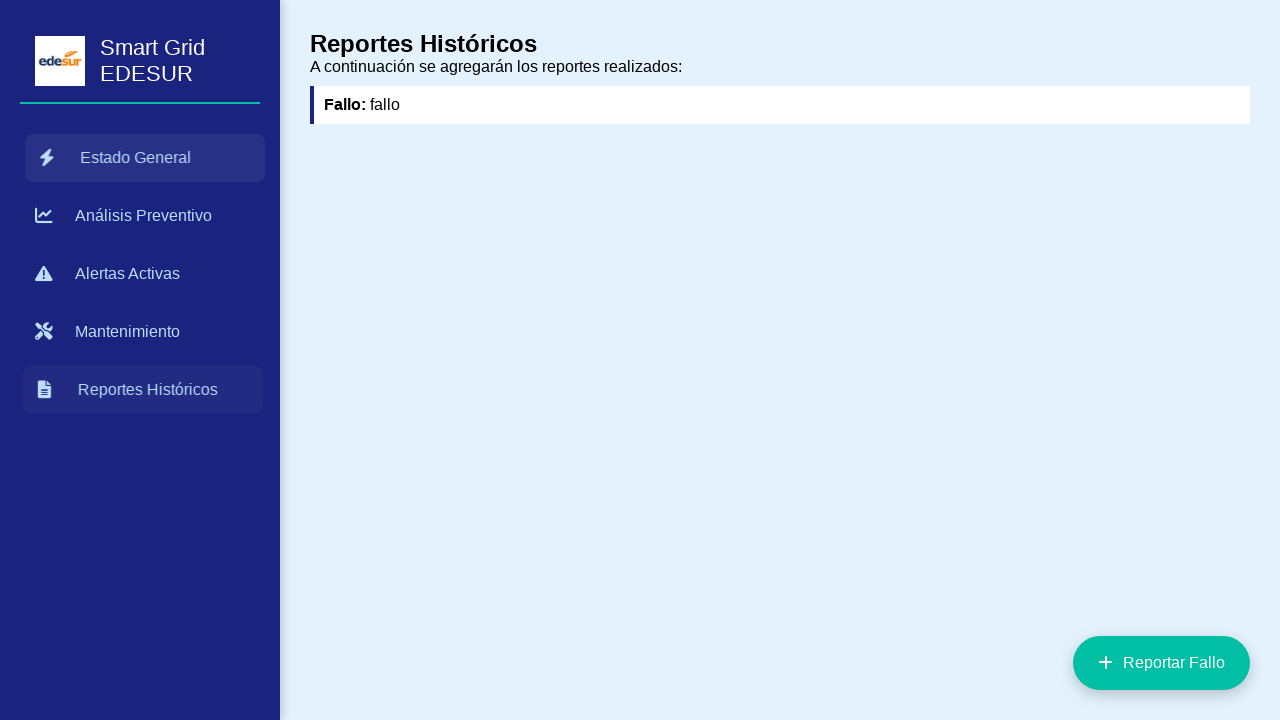

Navigated to maintenance section at (140, 332) on a[data-target='mantenimiento']
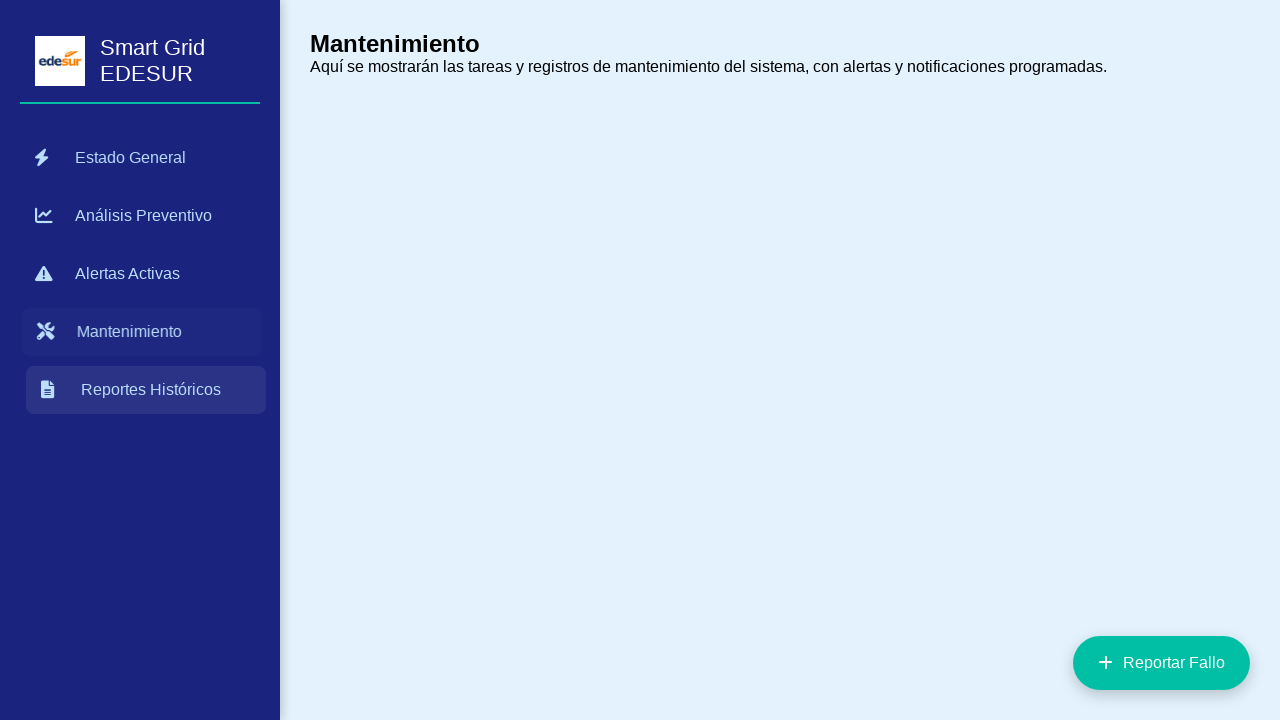

Navigated to active alerts section at (140, 274) on a[data-target='alertasActivas']
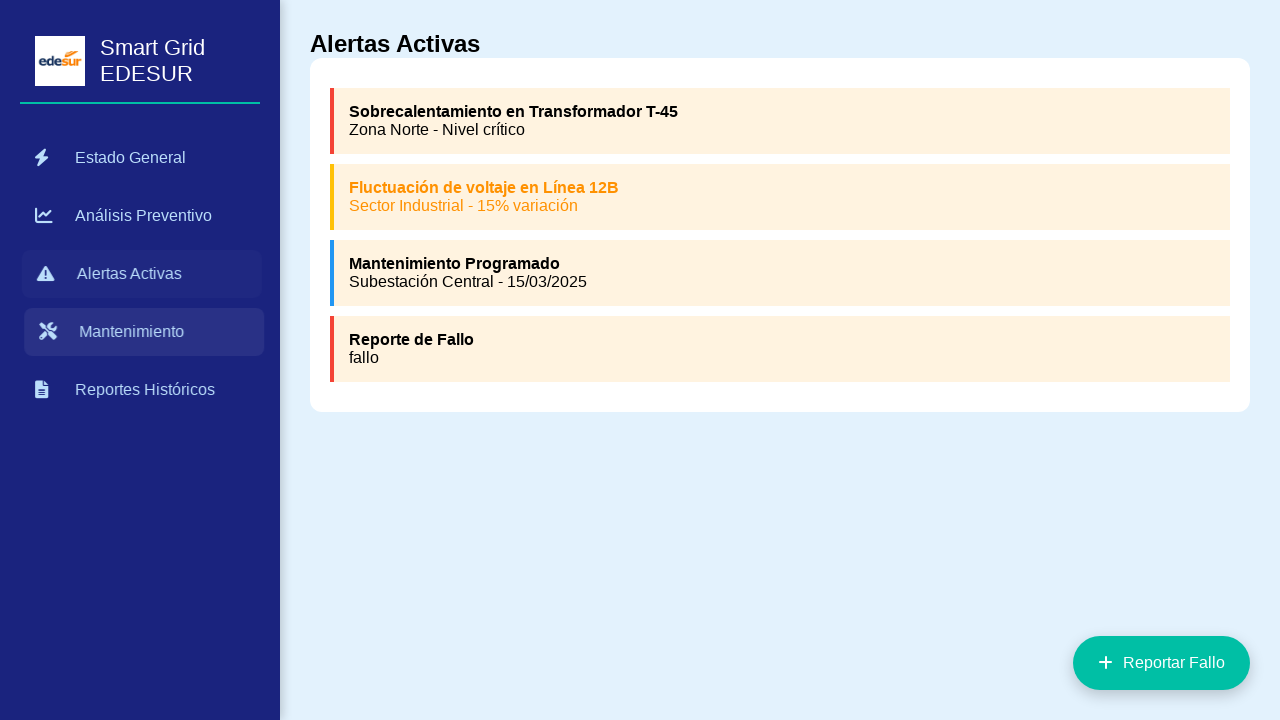

Navigated to preventive analysis section at (140, 216) on a[data-target='analisisPreventivo']
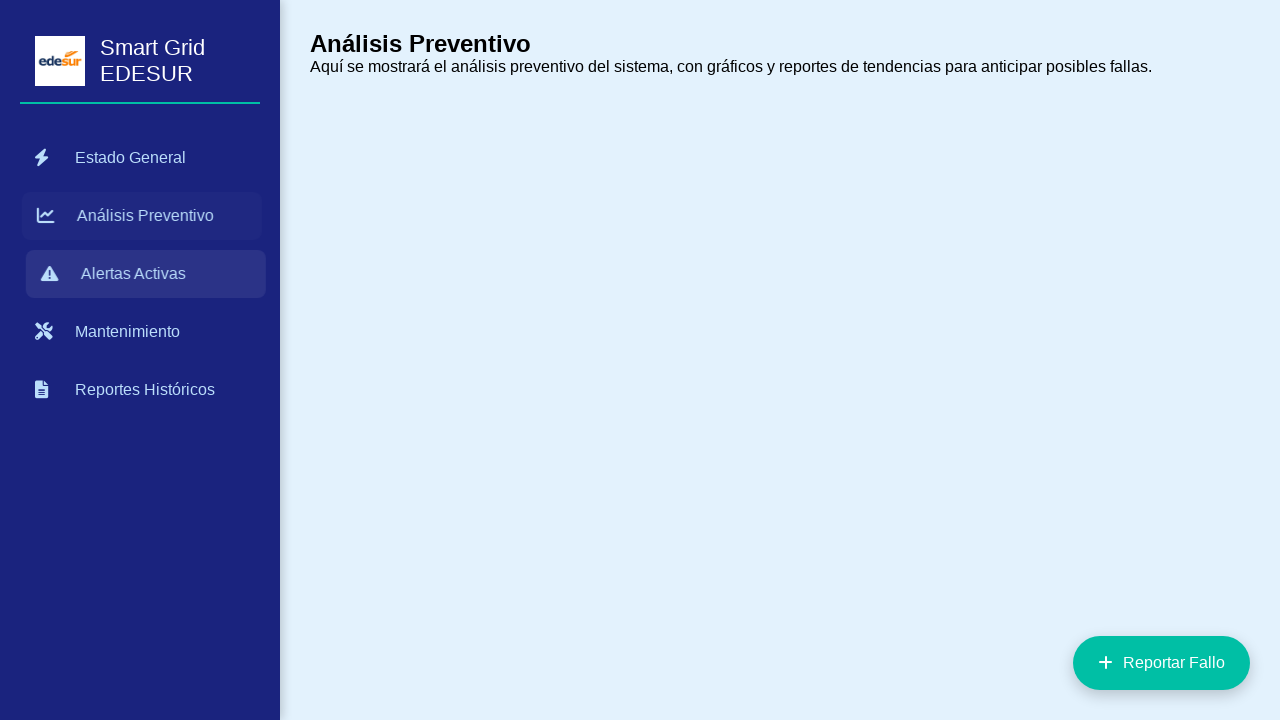

Navigated to general status section at (140, 158) on a[data-target='estadoGeneral']
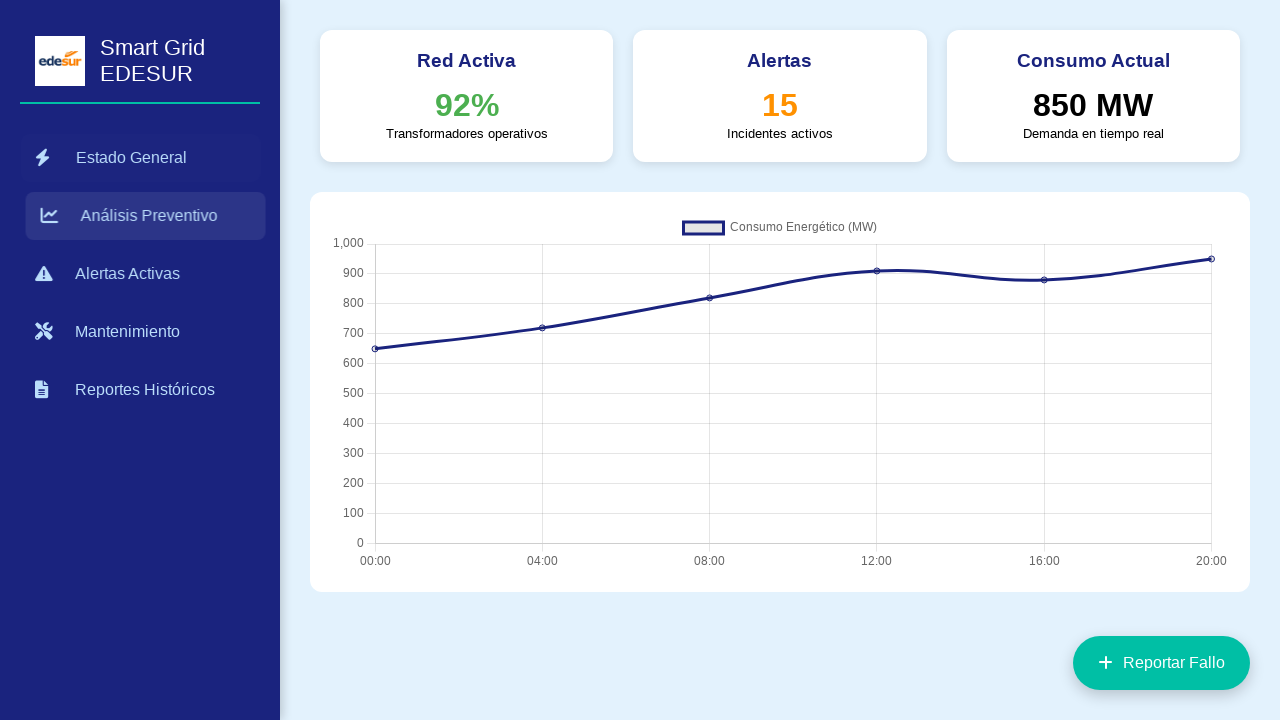

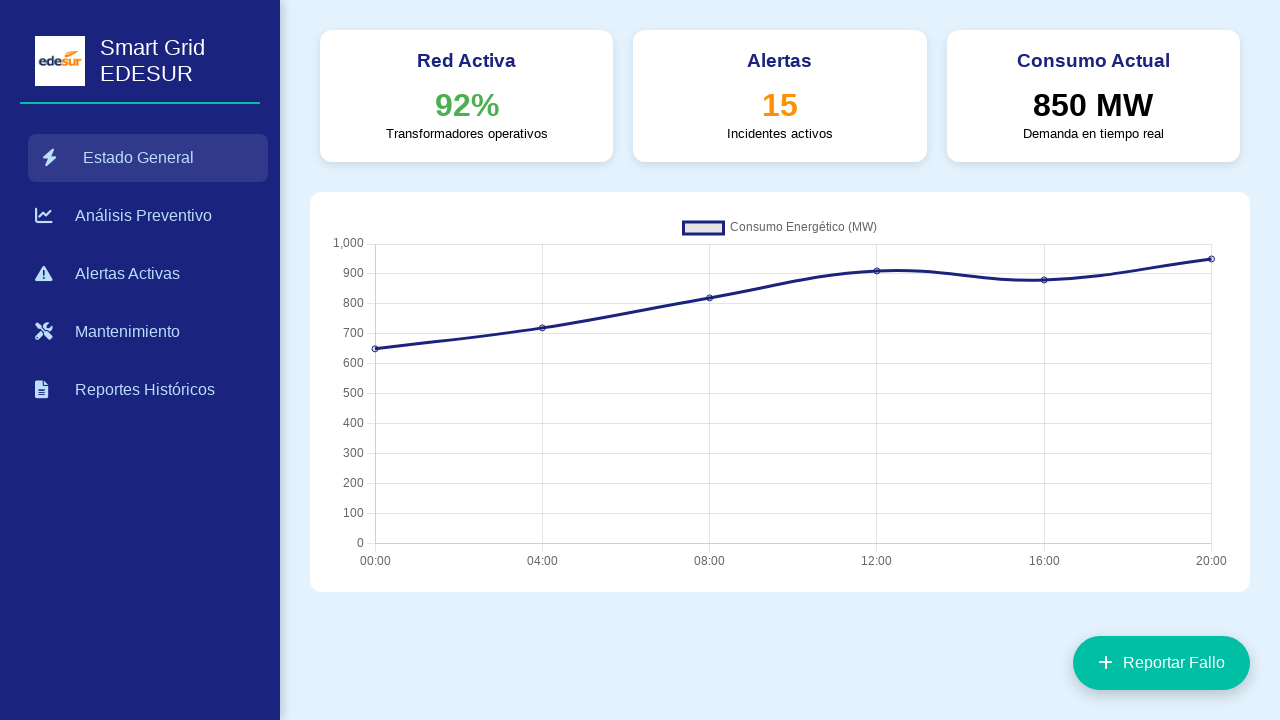